Navigates to the Contact Us page and submits a contact form with name, email, and message fields

Starting URL: https://alchemy.hguy.co/lms

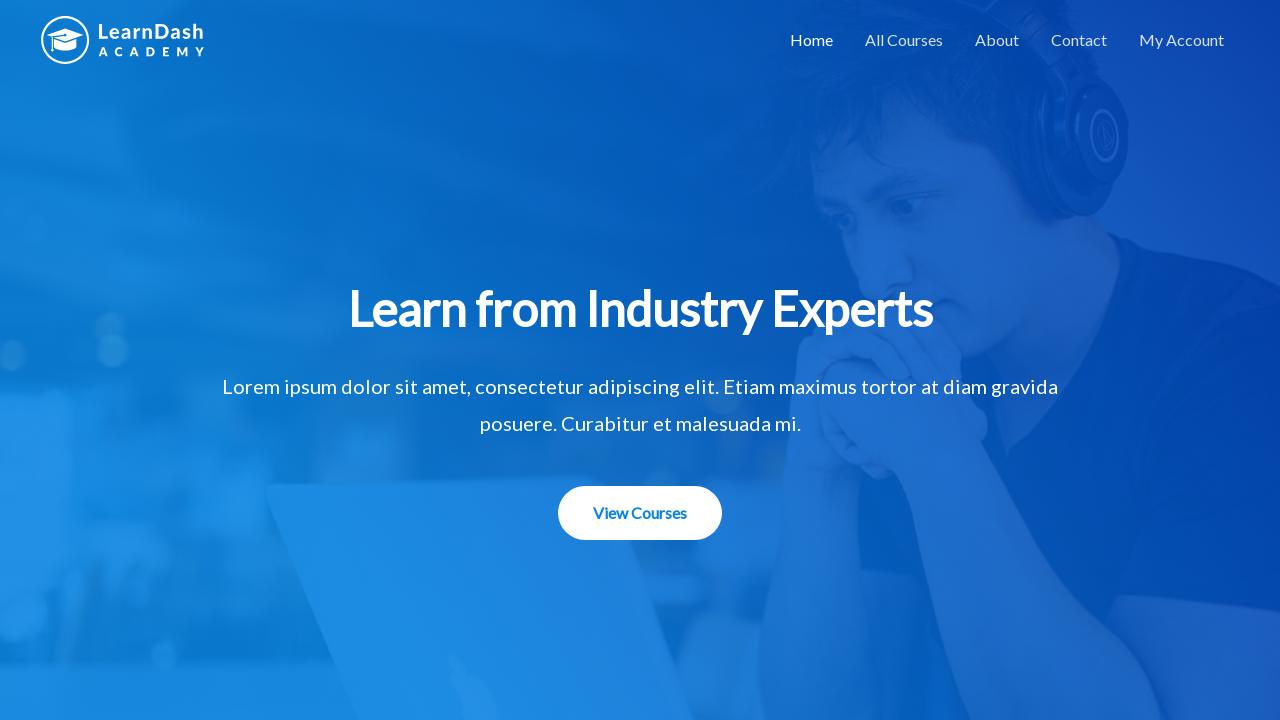

Clicked on Contact menu item in navigation at (1079, 40) on xpath=//html/body/div/header/div/div/div/div/div[3]/div/nav/div/ul/li[4]/a
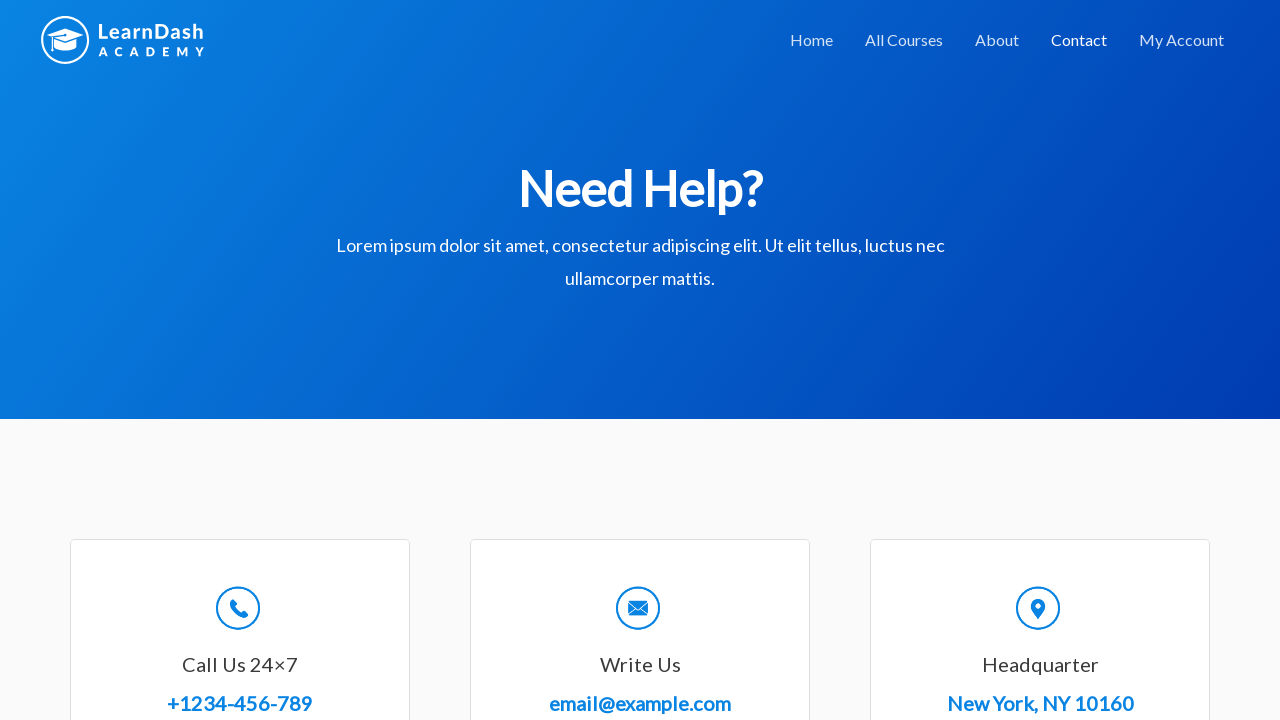

Filled in Full Name field with 'John Smith' on #wpforms-8-field_0
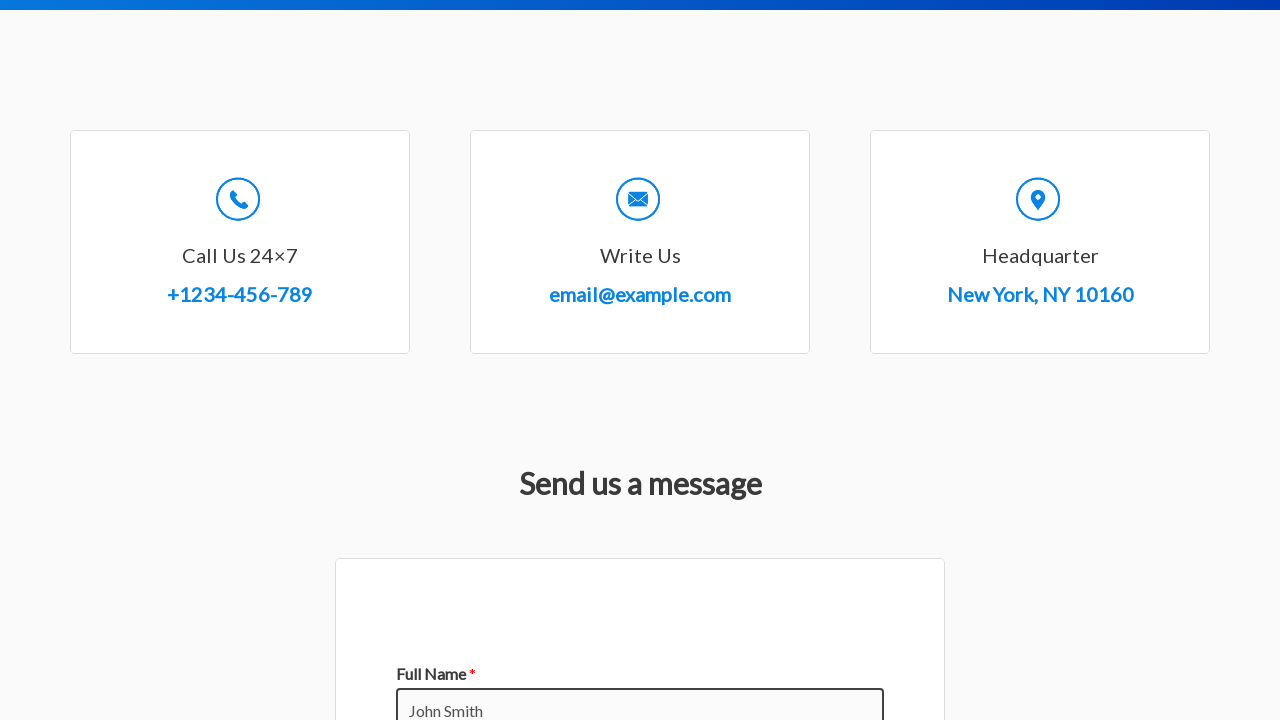

Filled in email field with 'john.smith@example.com' on #wpforms-8-field_1
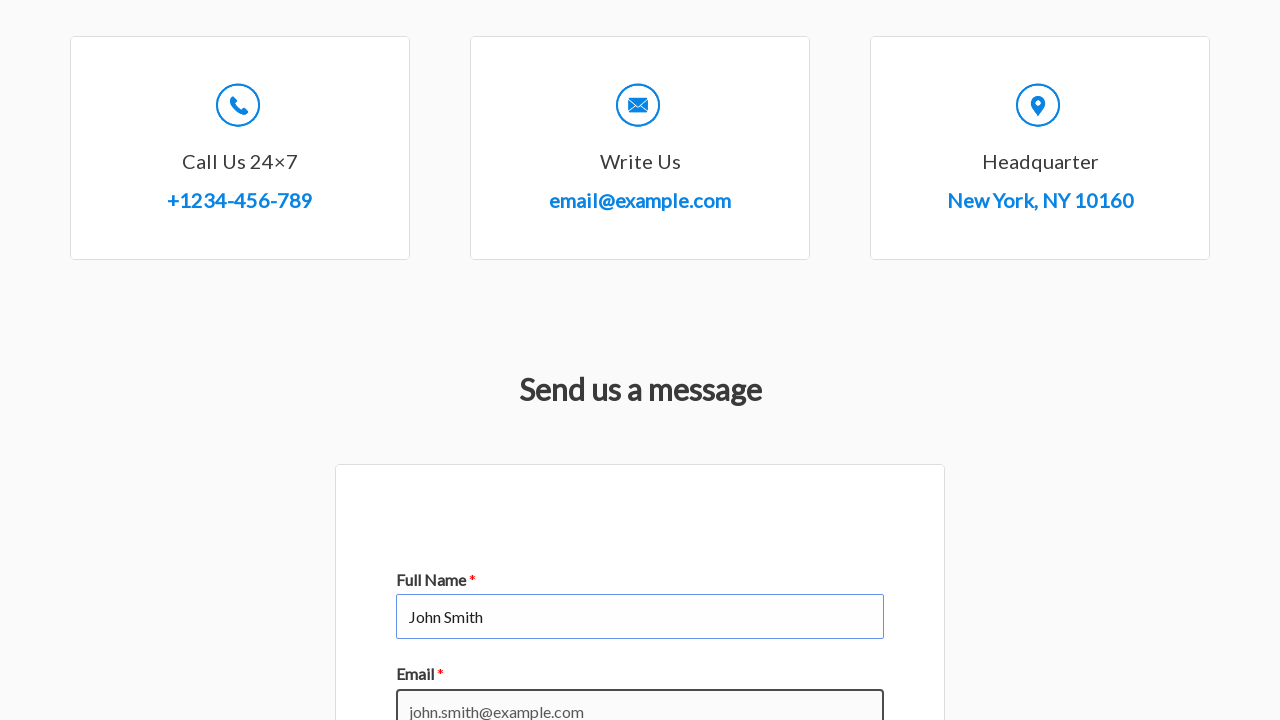

Filled in message field with test message on #wpforms-8-field_2
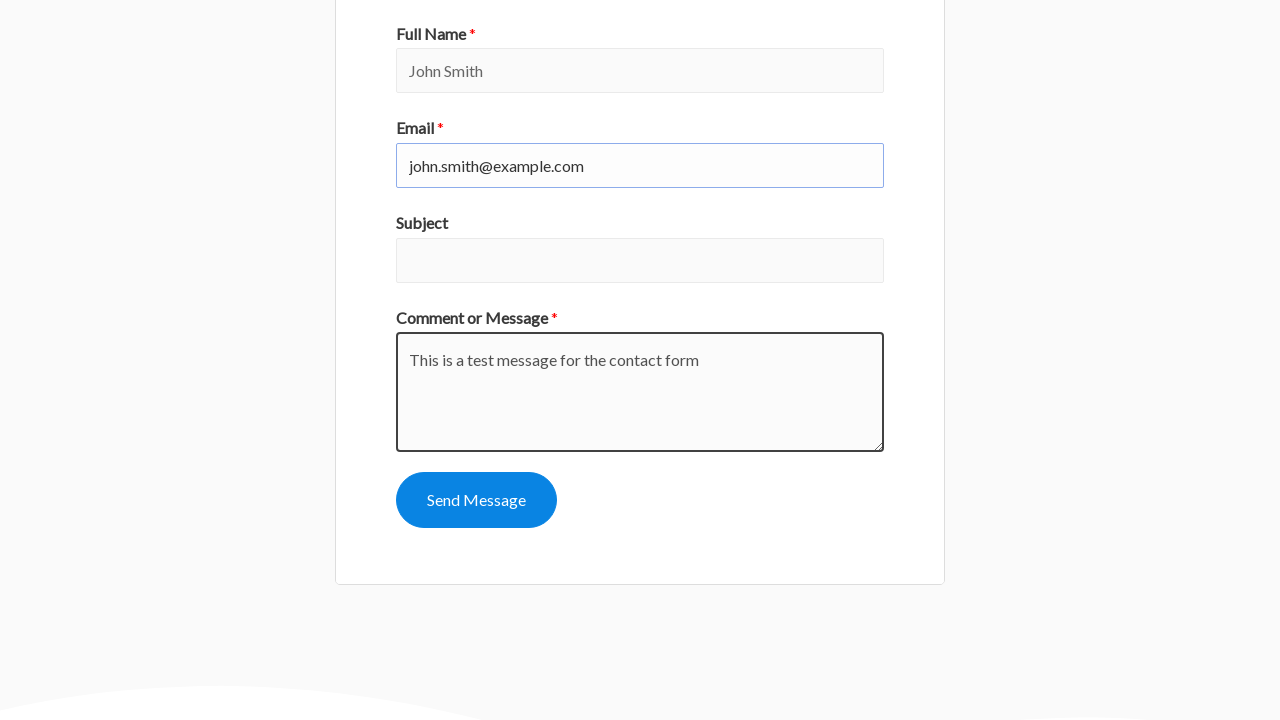

Clicked submit button to send contact form at (476, 500) on #wpforms-submit-8
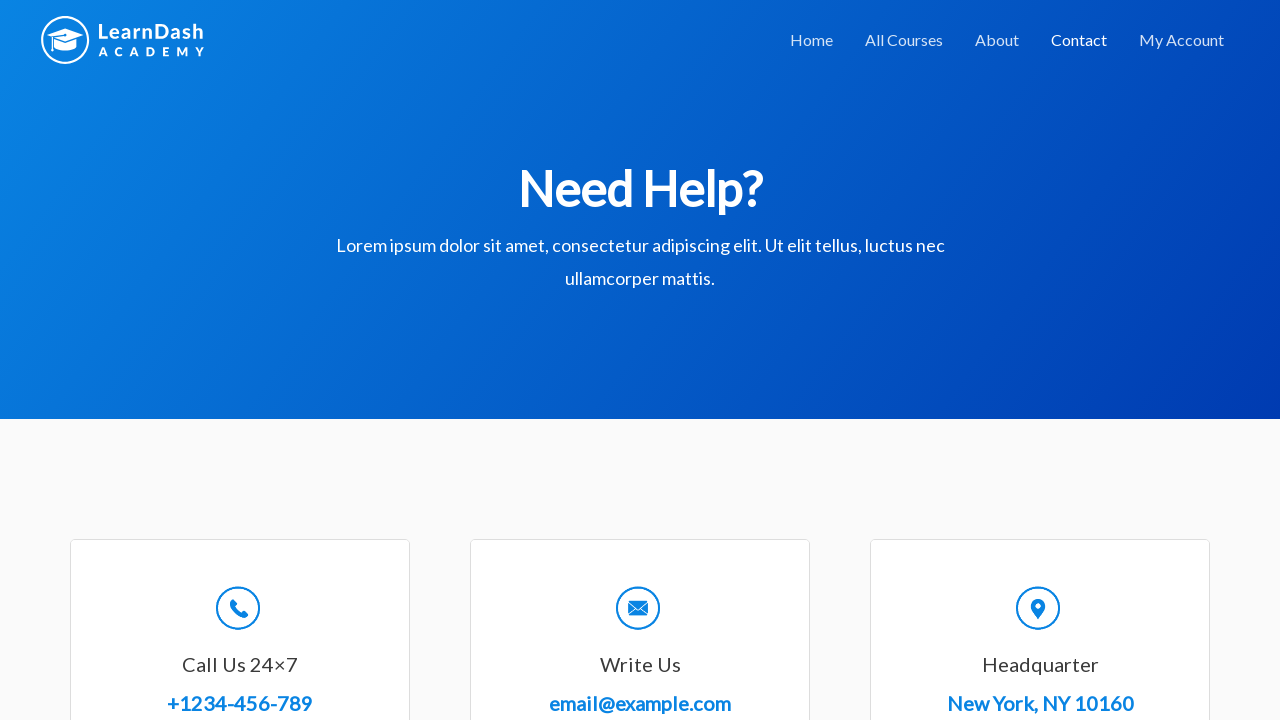

Confirmation message appeared after form submission
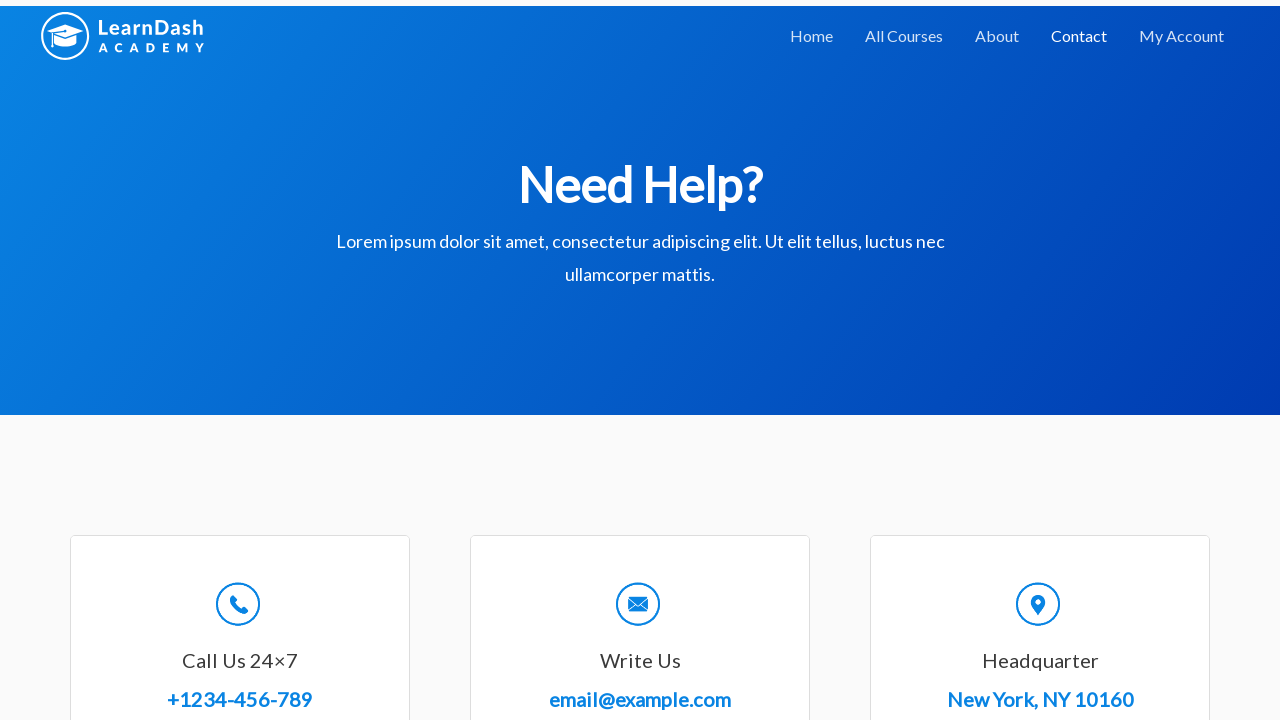

Retrieved confirmation message: 



Thanks for contacting us! We will be in touch with you shortly.


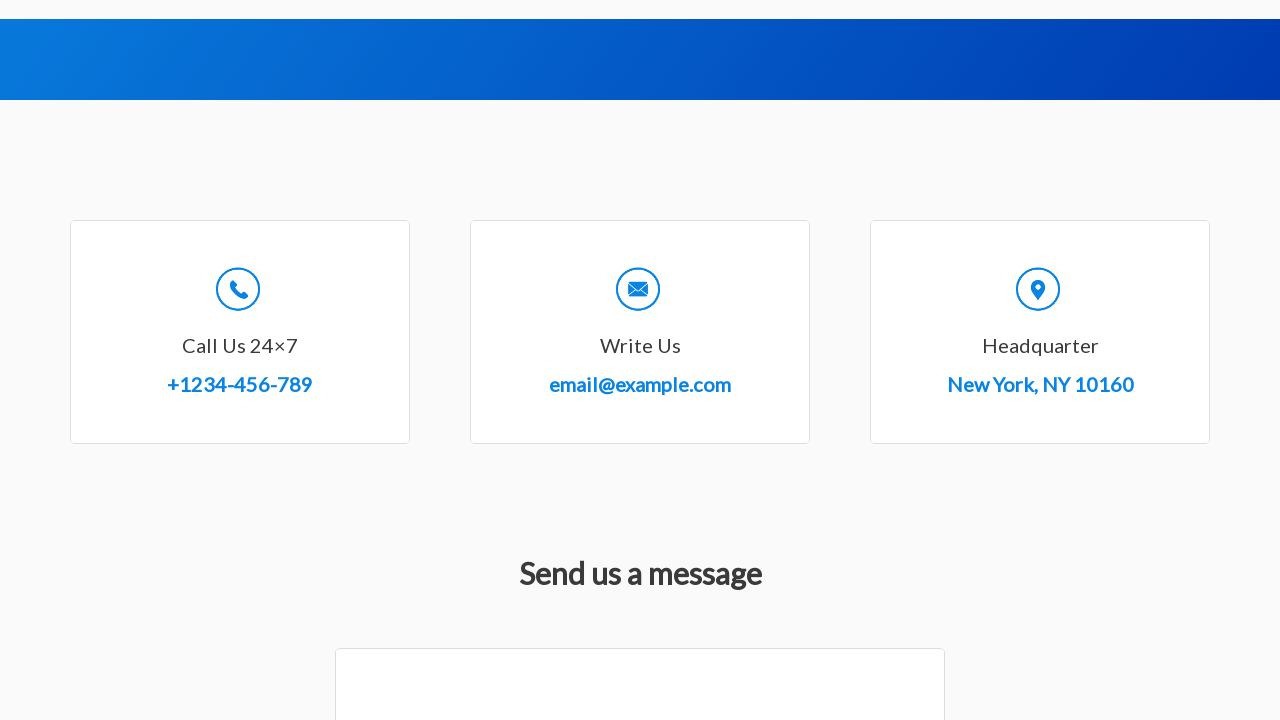

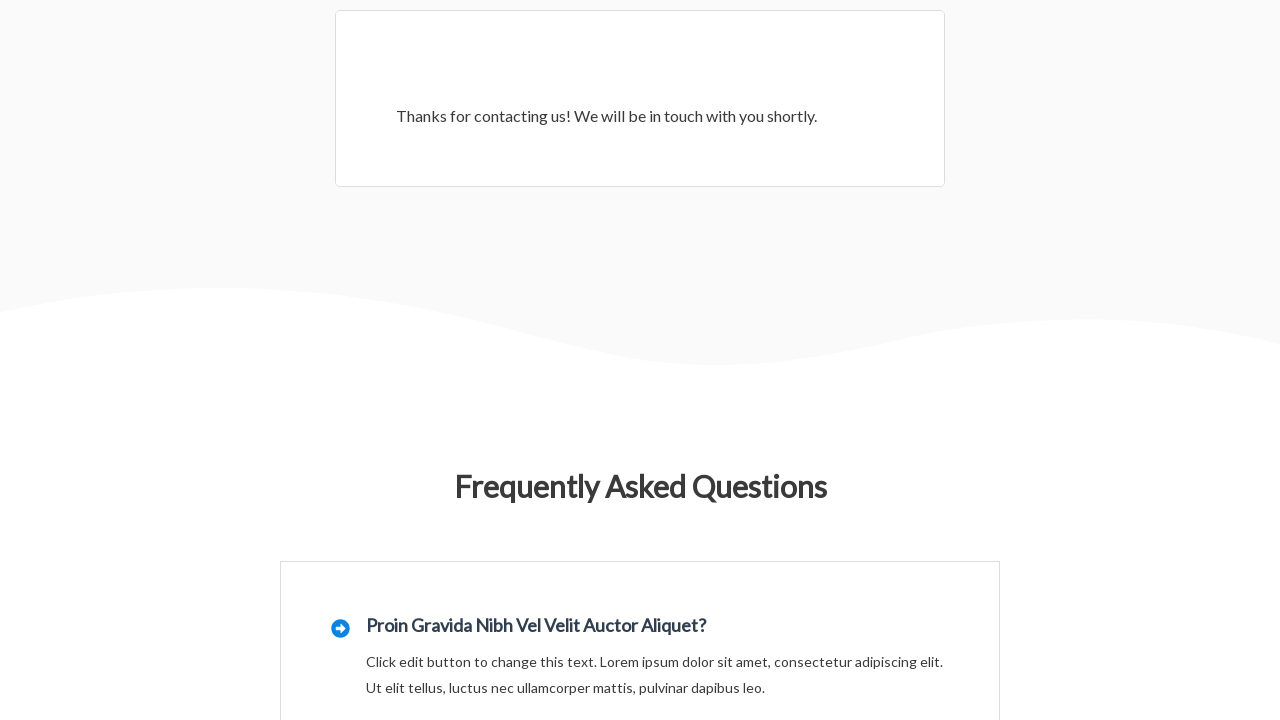